Tests autocomplete dropdown functionality by typing partial text and selecting a specific country from the suggestions

Starting URL: https://rahulshettyacademy.com/dropdownsPractise/

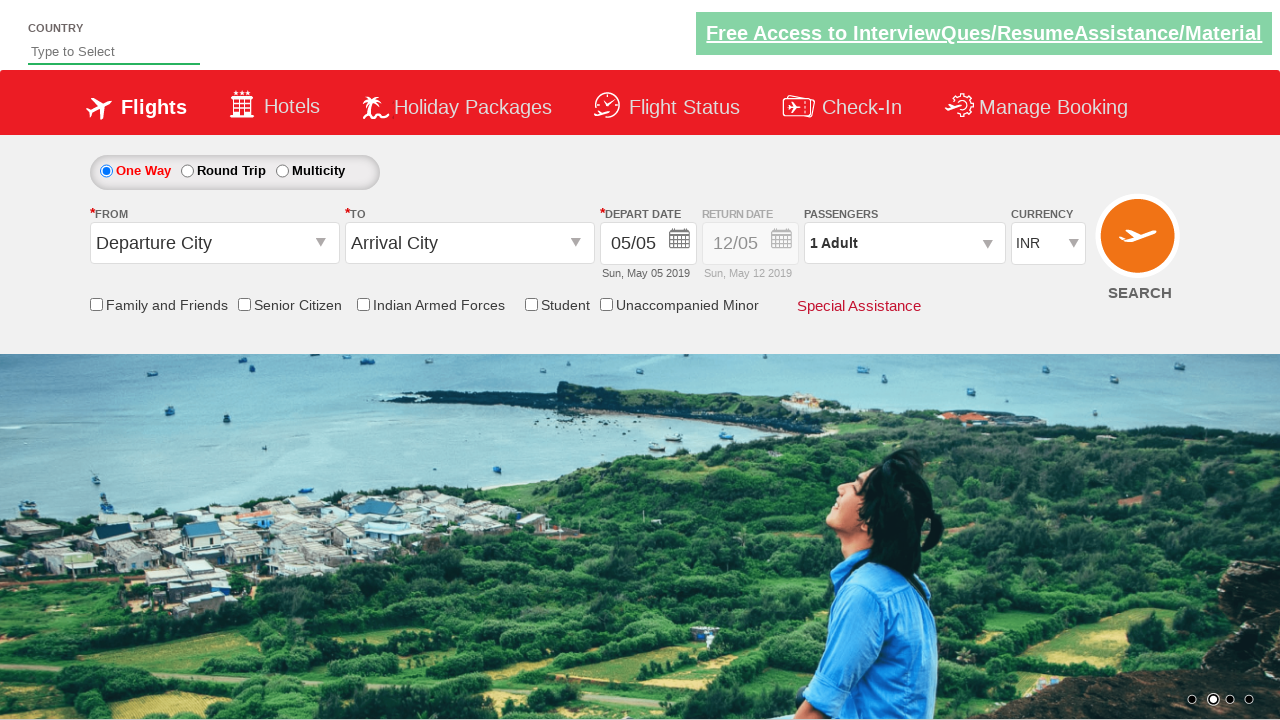

Filled autocomplete field with 'chi' on #autosuggest
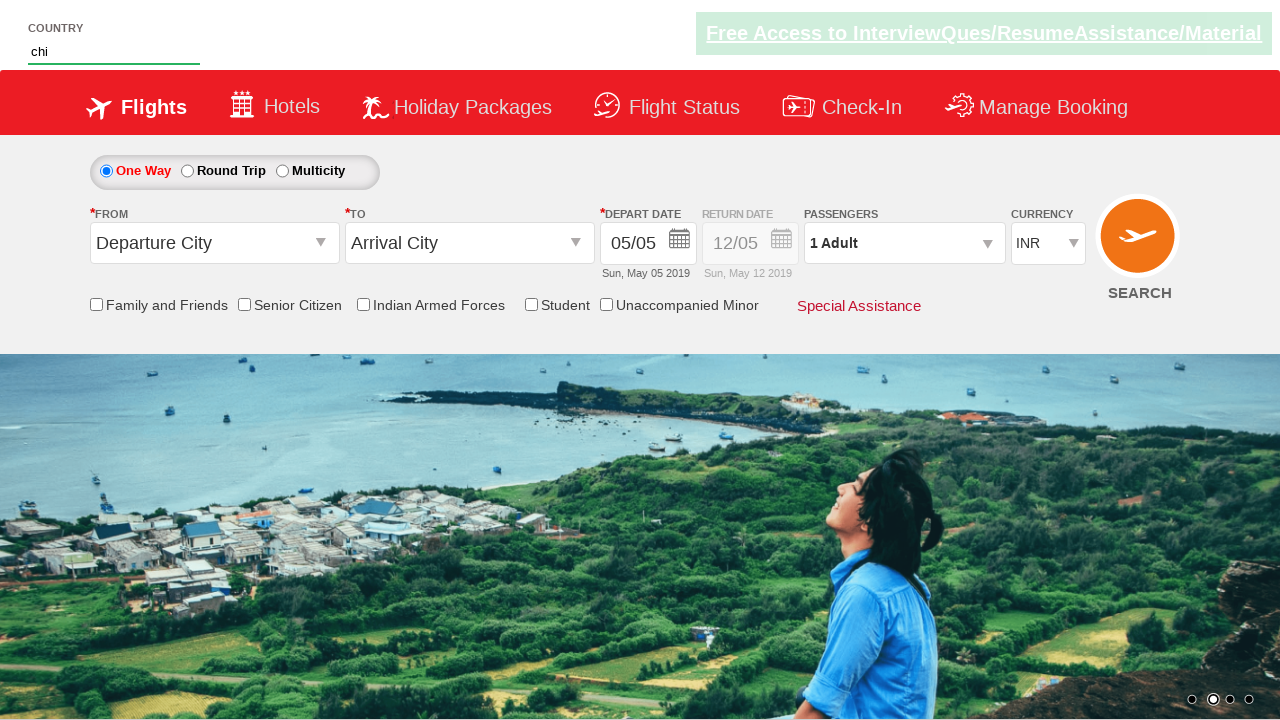

Dropdown suggestions appeared
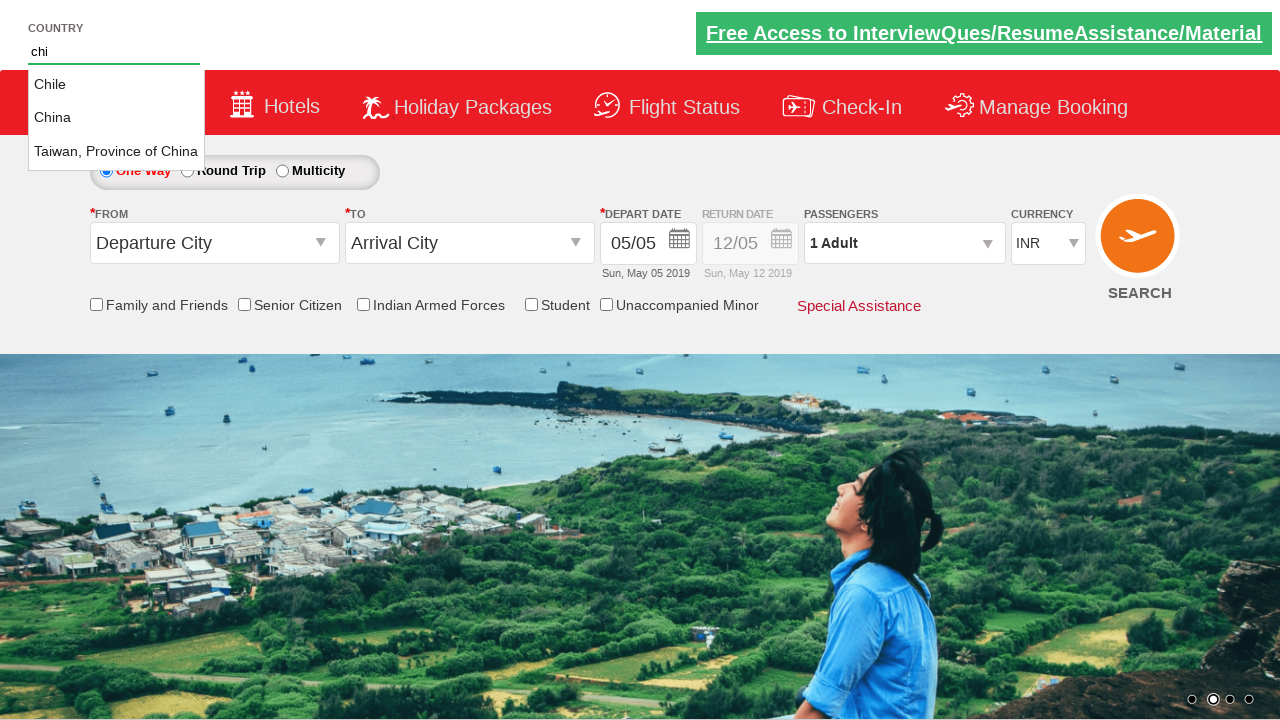

Retrieved all suggestion items from dropdown
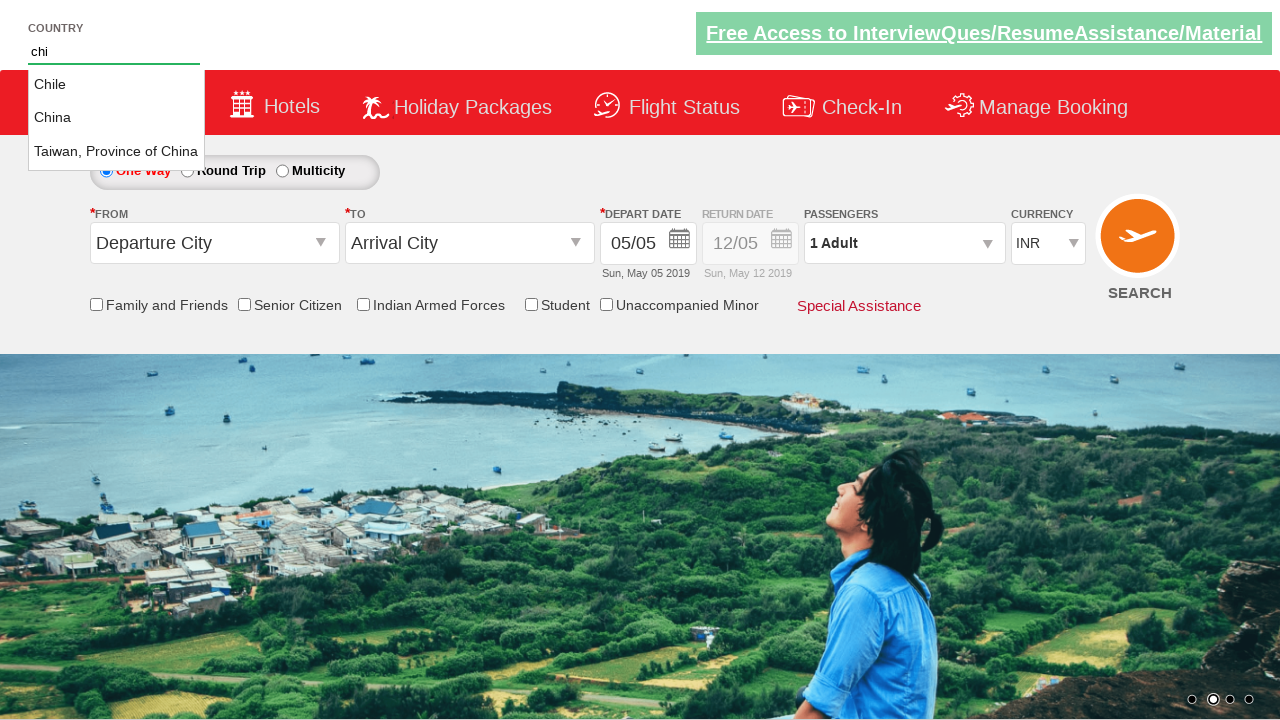

Clicked on 'China' from dropdown suggestions at (116, 118) on li.ui-menu-item a >> nth=1
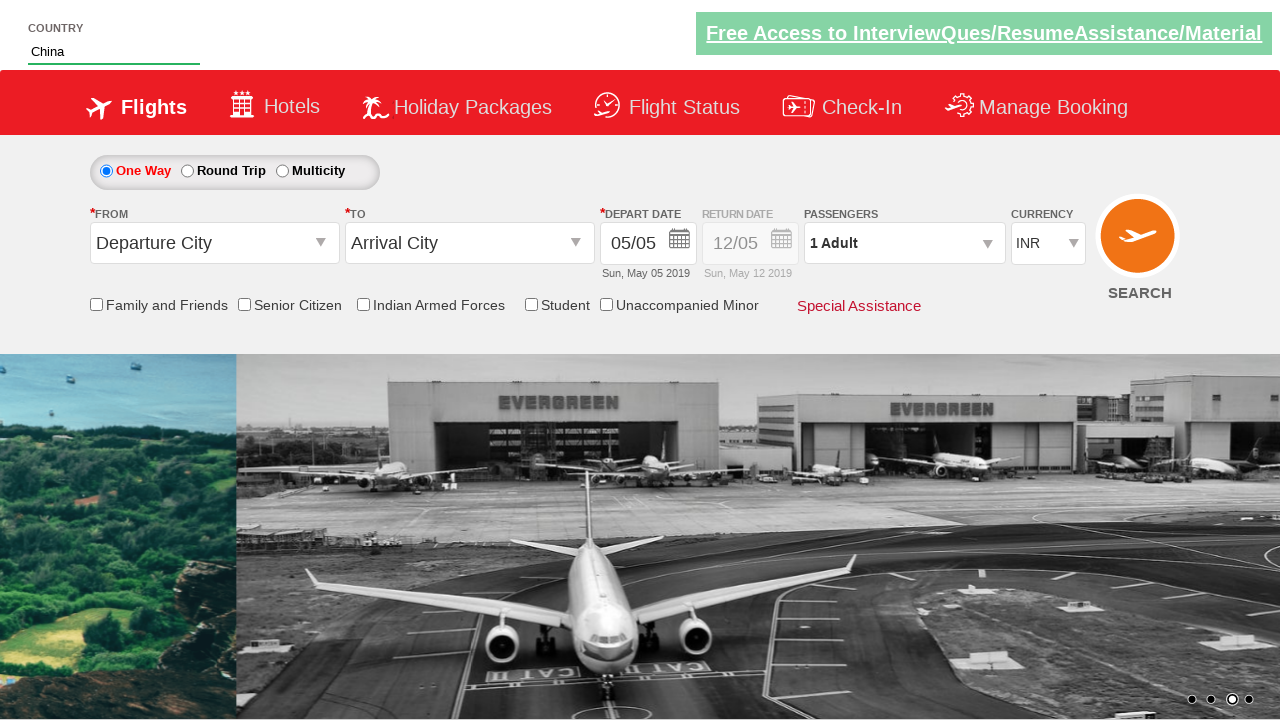

Verified that 'China' was successfully selected in autocomplete field
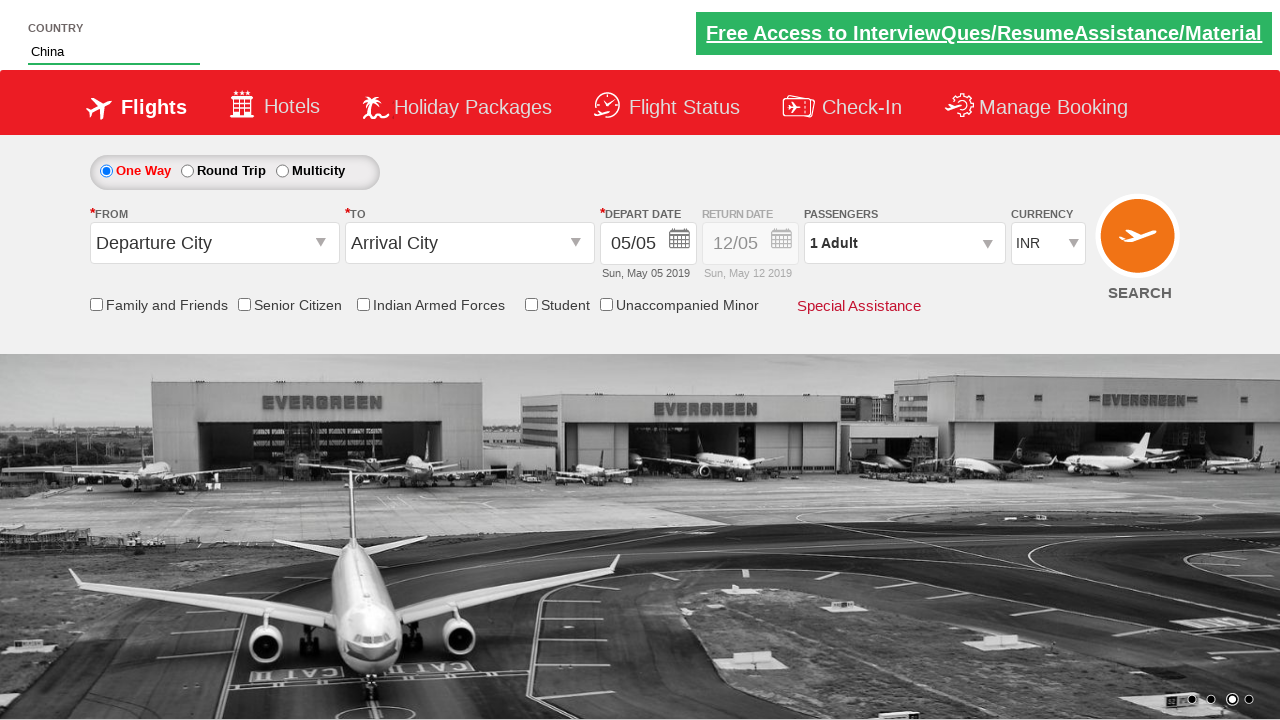

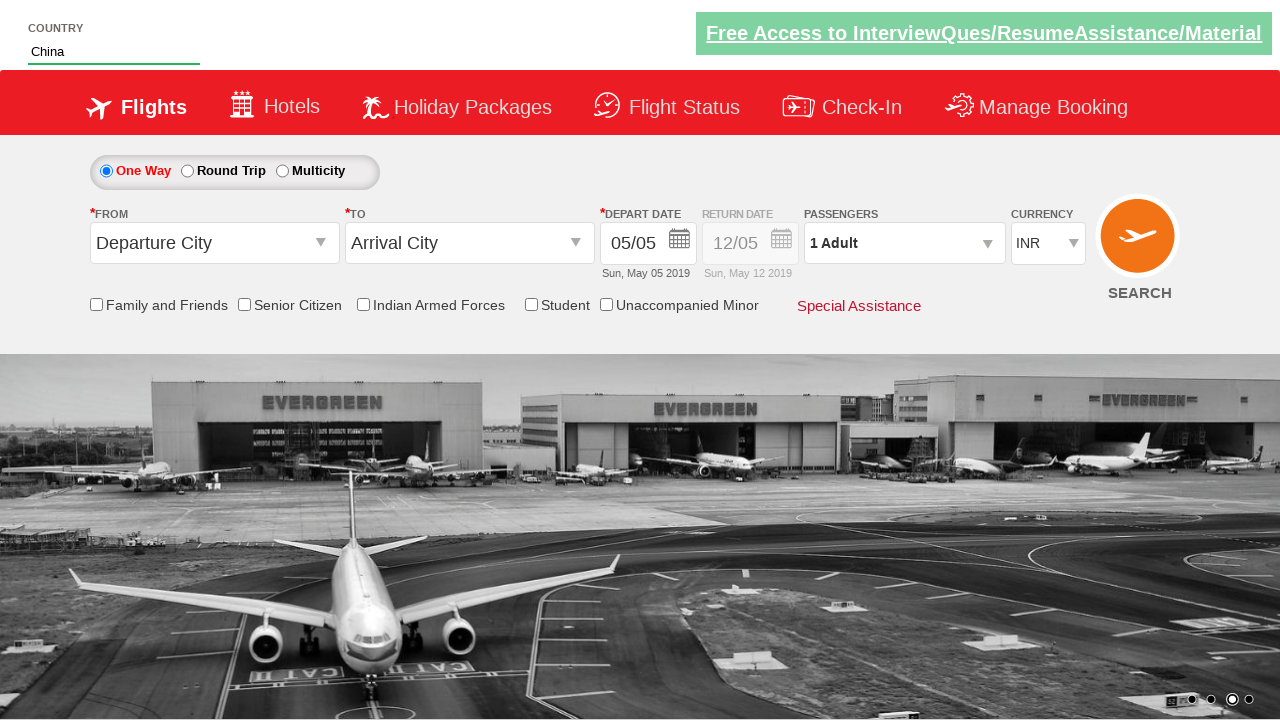